Tests right-click context menu functionality by performing a right-click action on a button element

Starting URL: https://swisnl.github.io/jQuery-contextMenu/demo.html

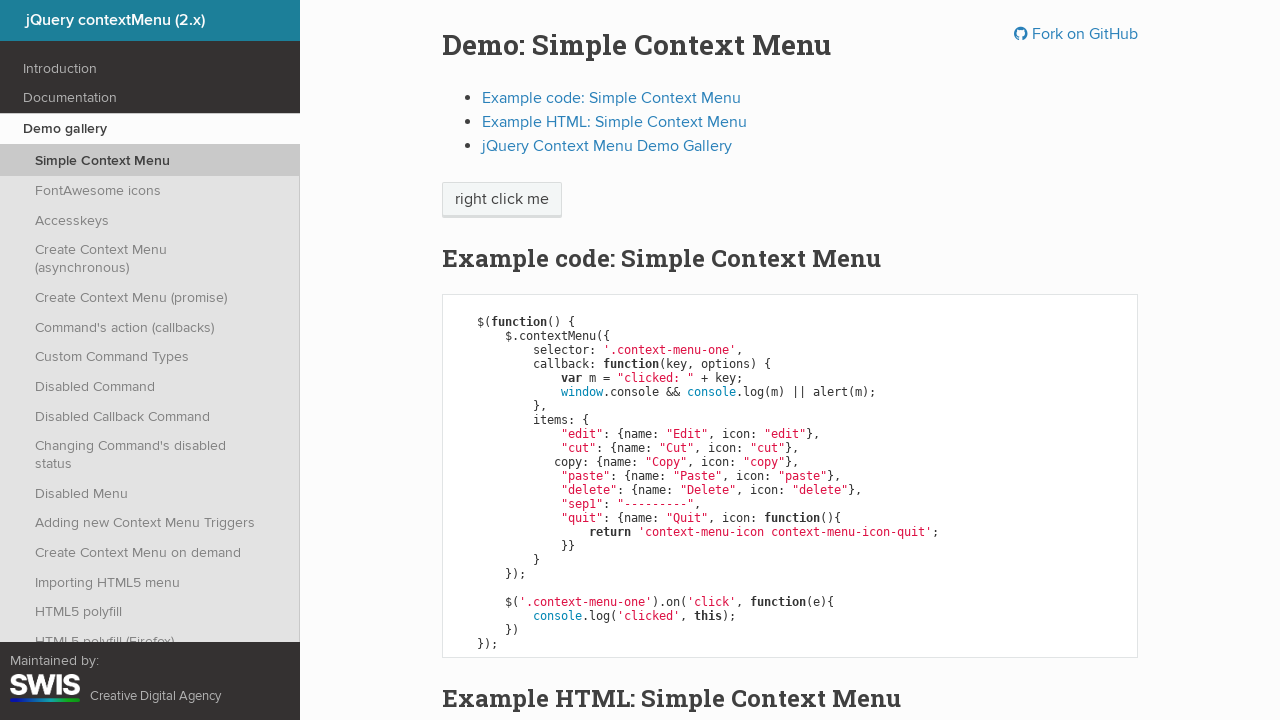

Located the context menu button element
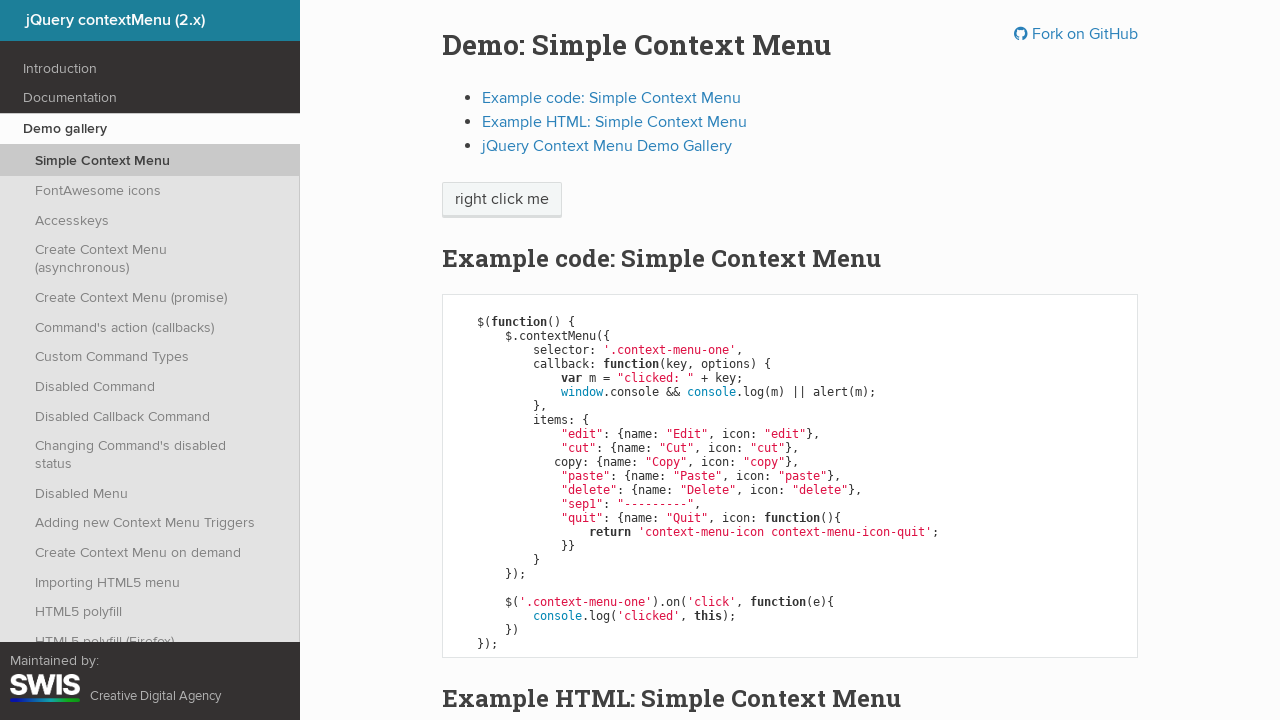

Performed right-click action on the button to open context menu at (502, 200) on xpath=//span[@class='context-menu-one btn btn-neutral']
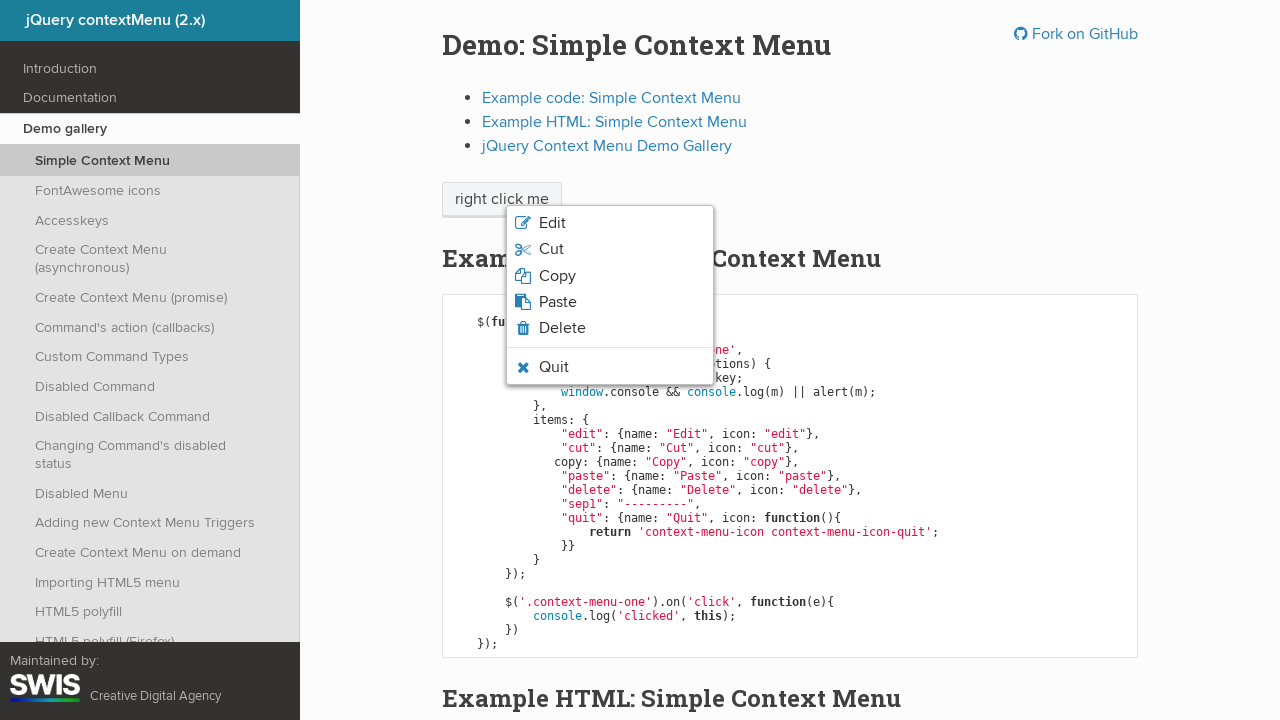

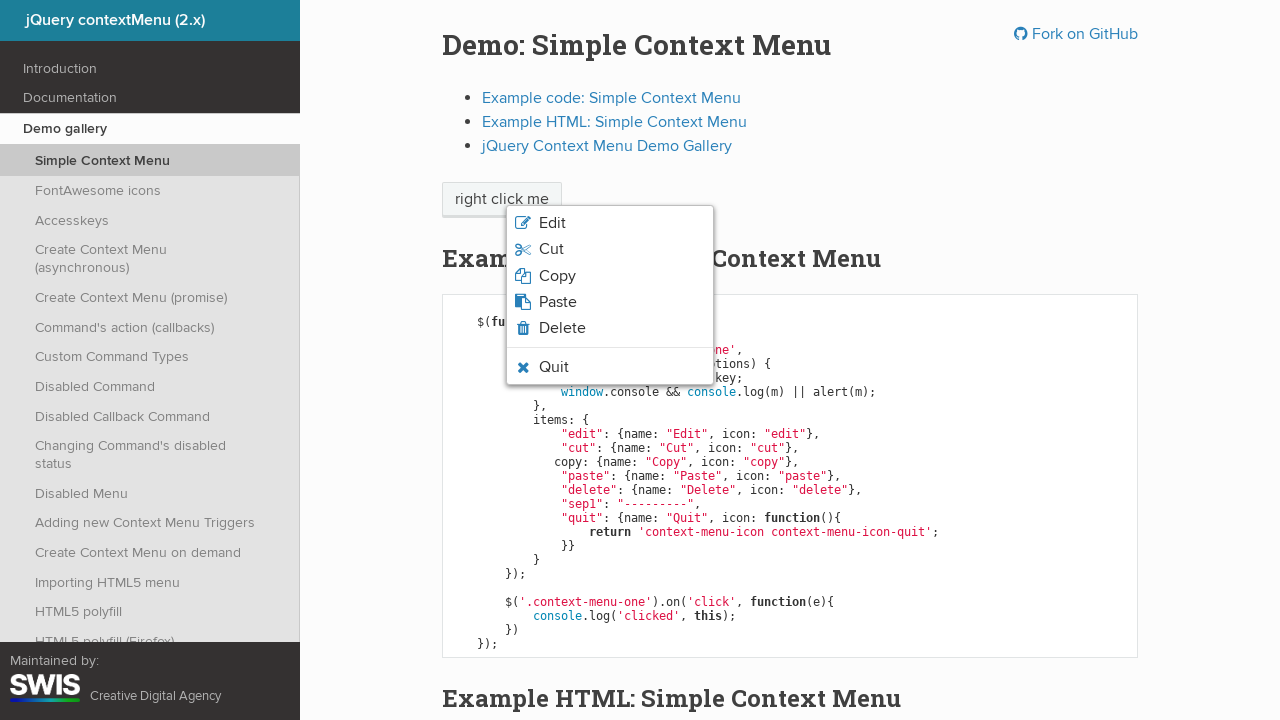